Tests dropdown selection functionality by selecting an option from a dropdown menu using visible text

Starting URL: https://grotechminds.com/dropdown/

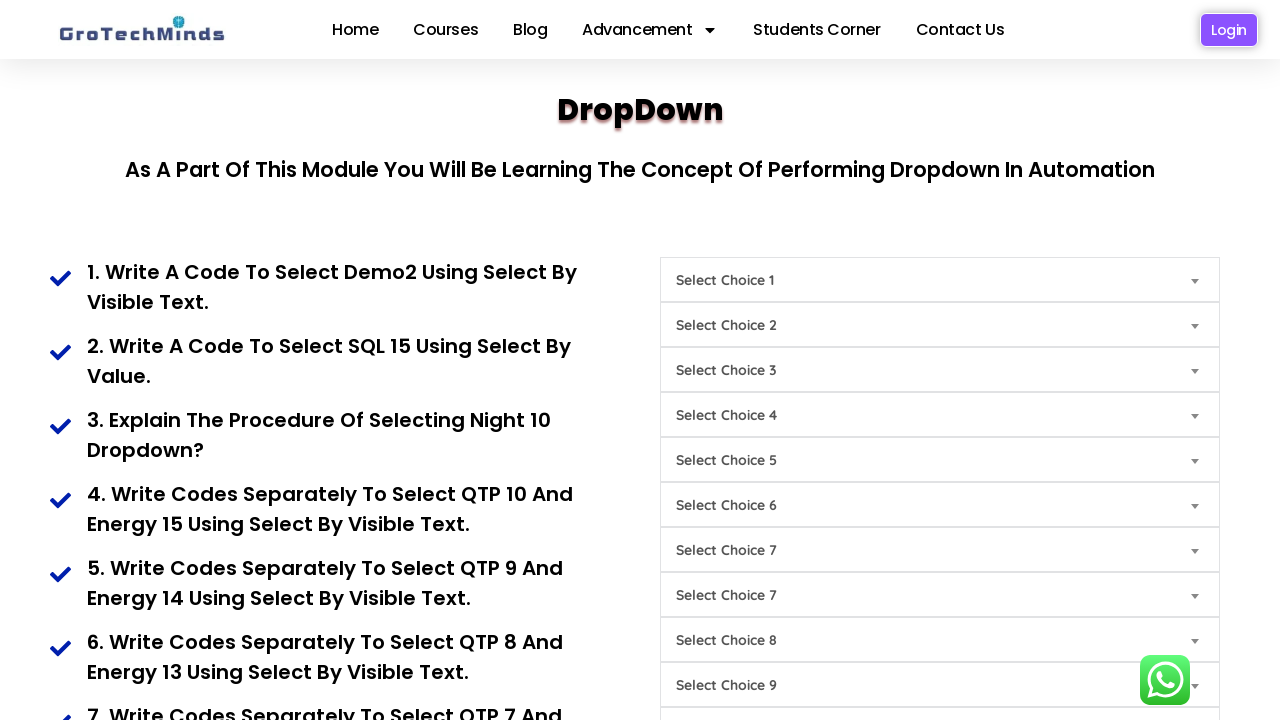

Selected 'Demo2' option from the dropdown menu on #Choice1
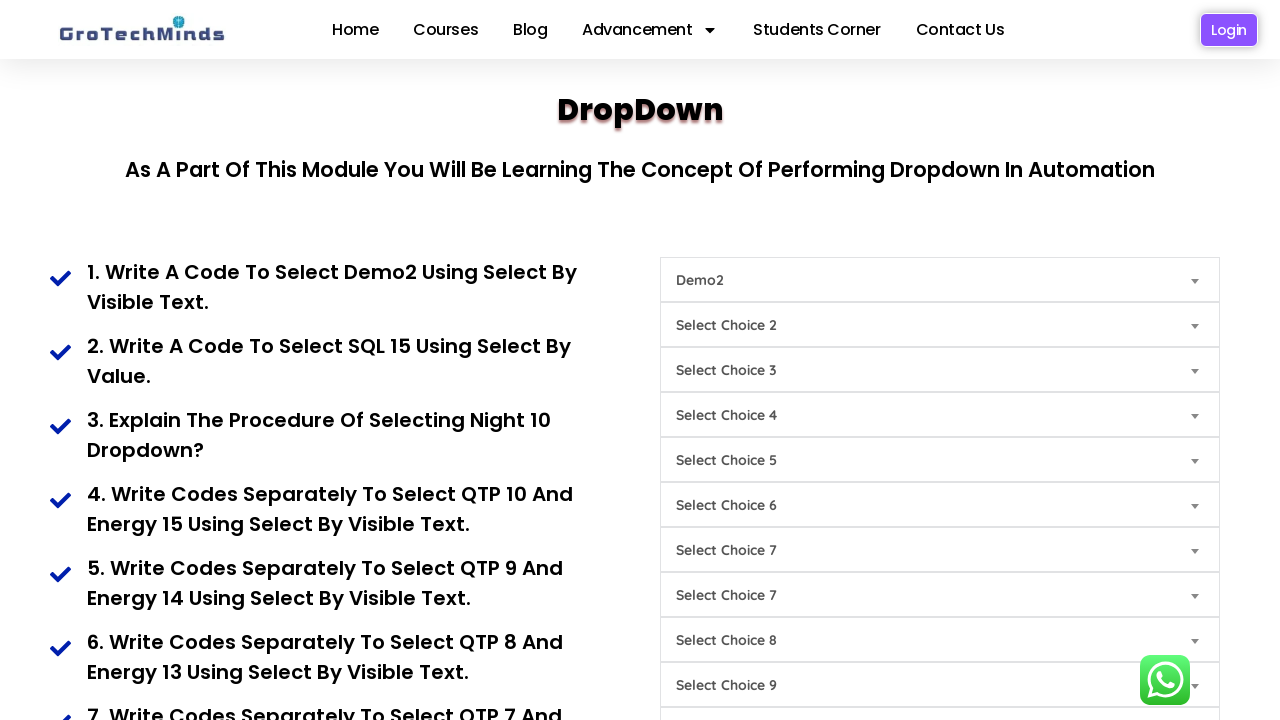

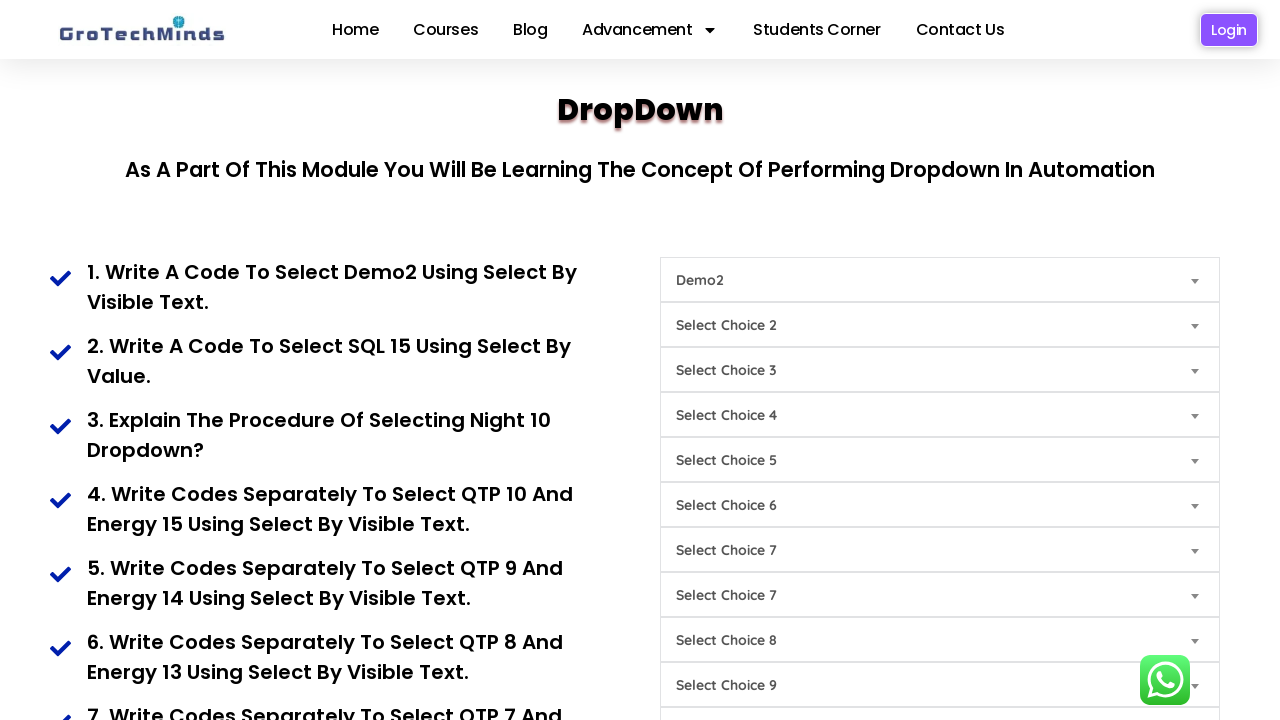